Checks the visual layout of a Google demo page by verifying the header is present for comparison purposes.

Starting URL: https://sunspire-web-app.vercel.app/?company=Google&brandColor=%234285F4&demo=1

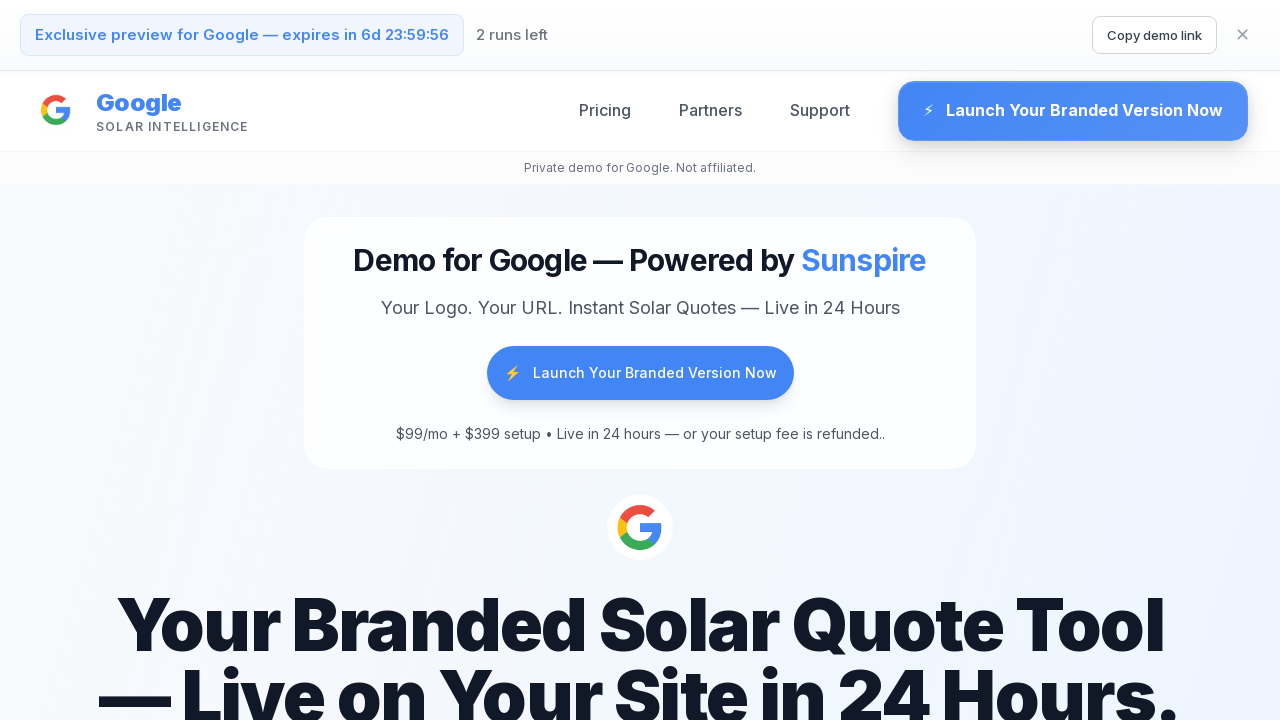

Waited for page to reach networkidle state
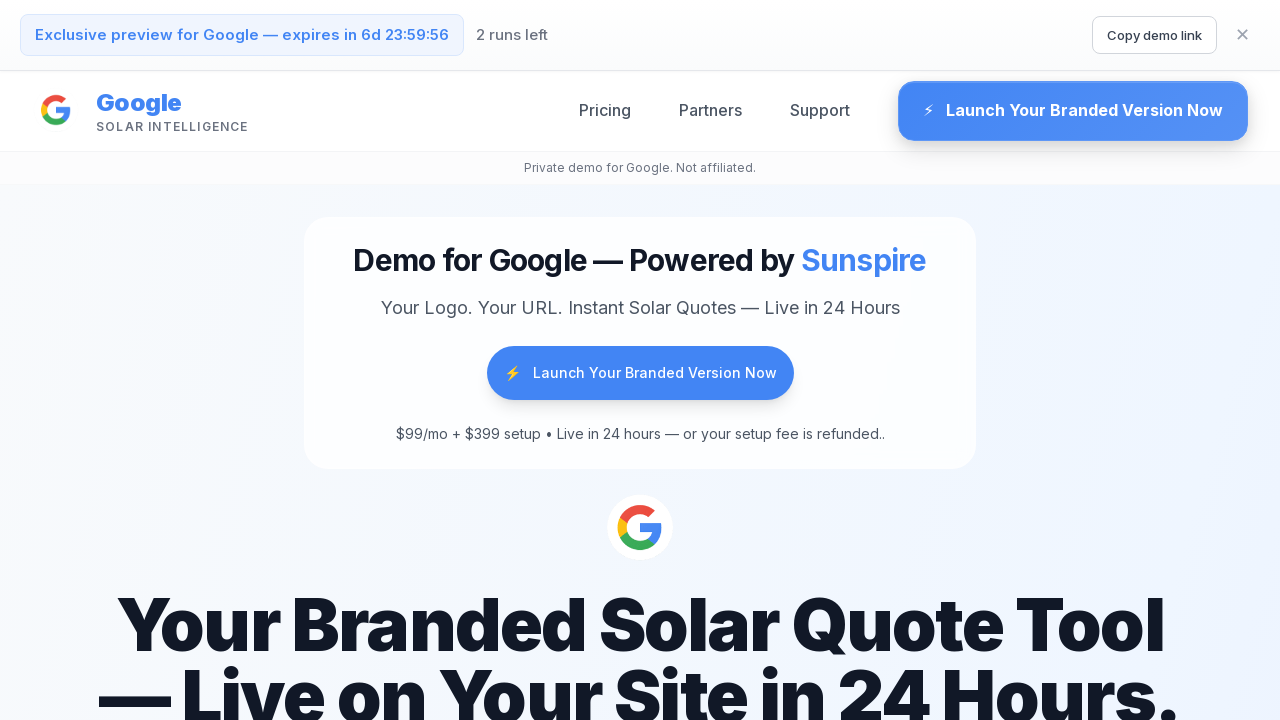

Waited 3 seconds for page rendering
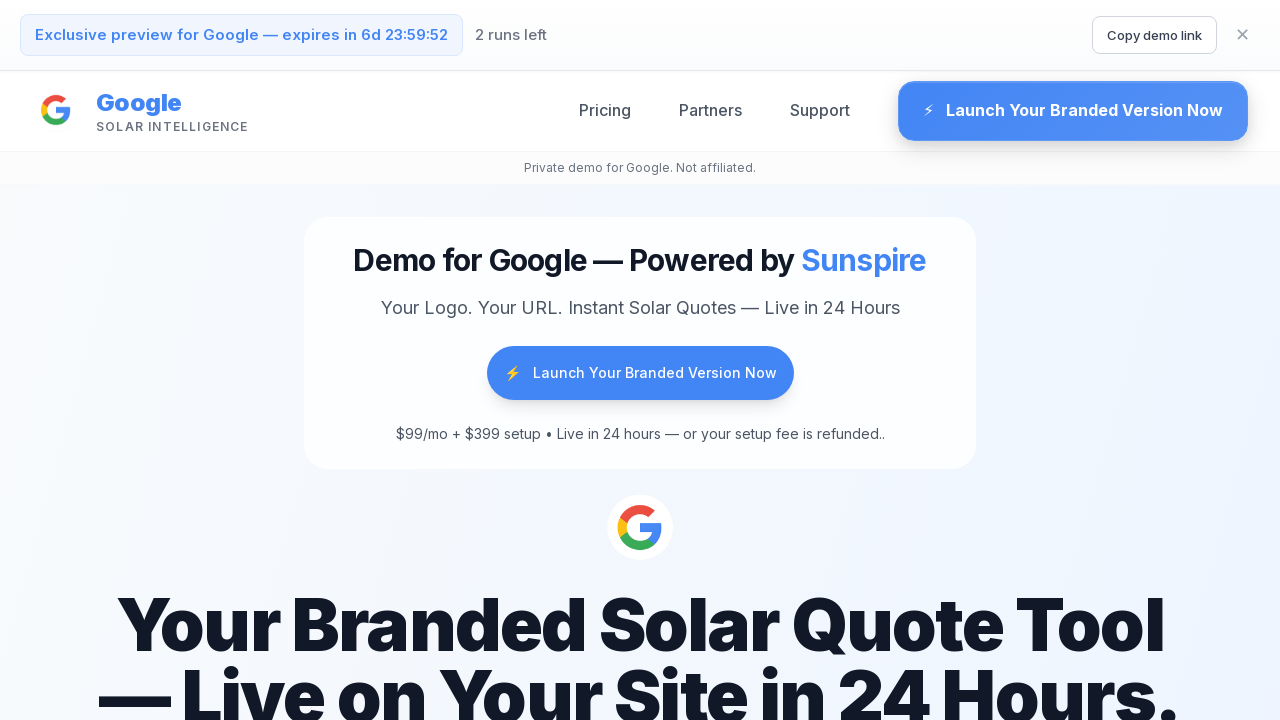

Located header element for verification
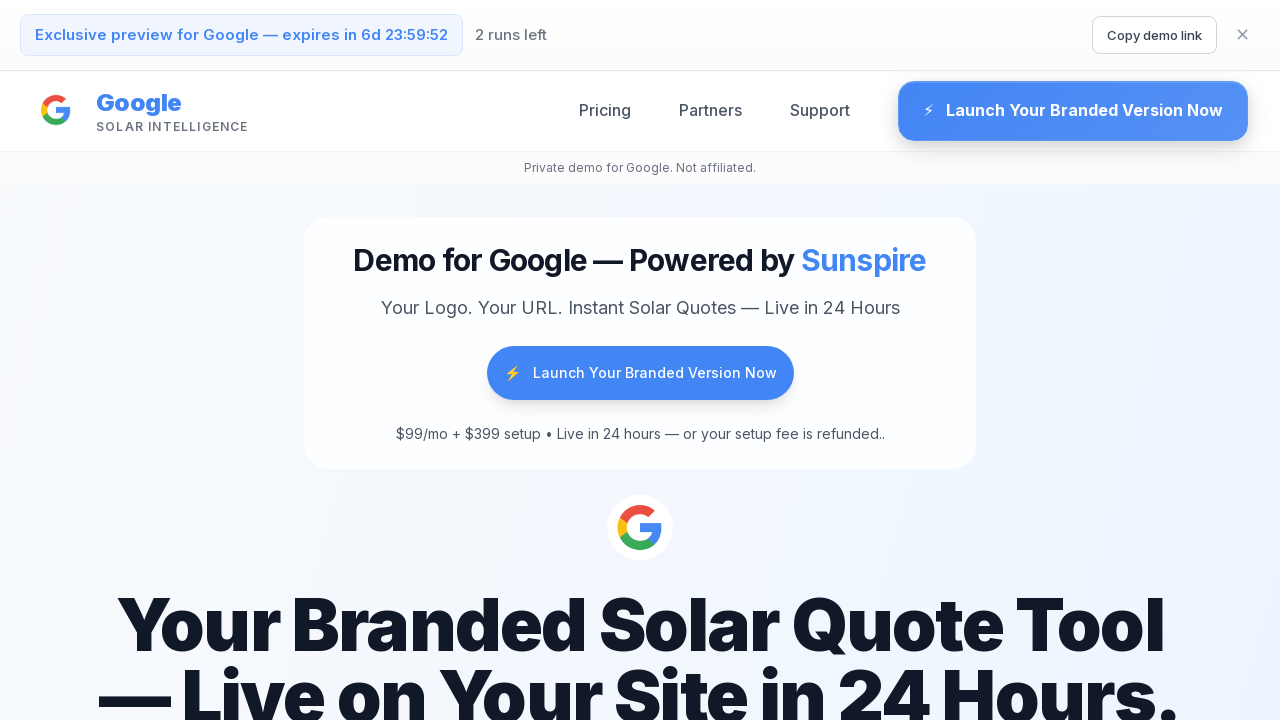

Verified header presence - header exists: True
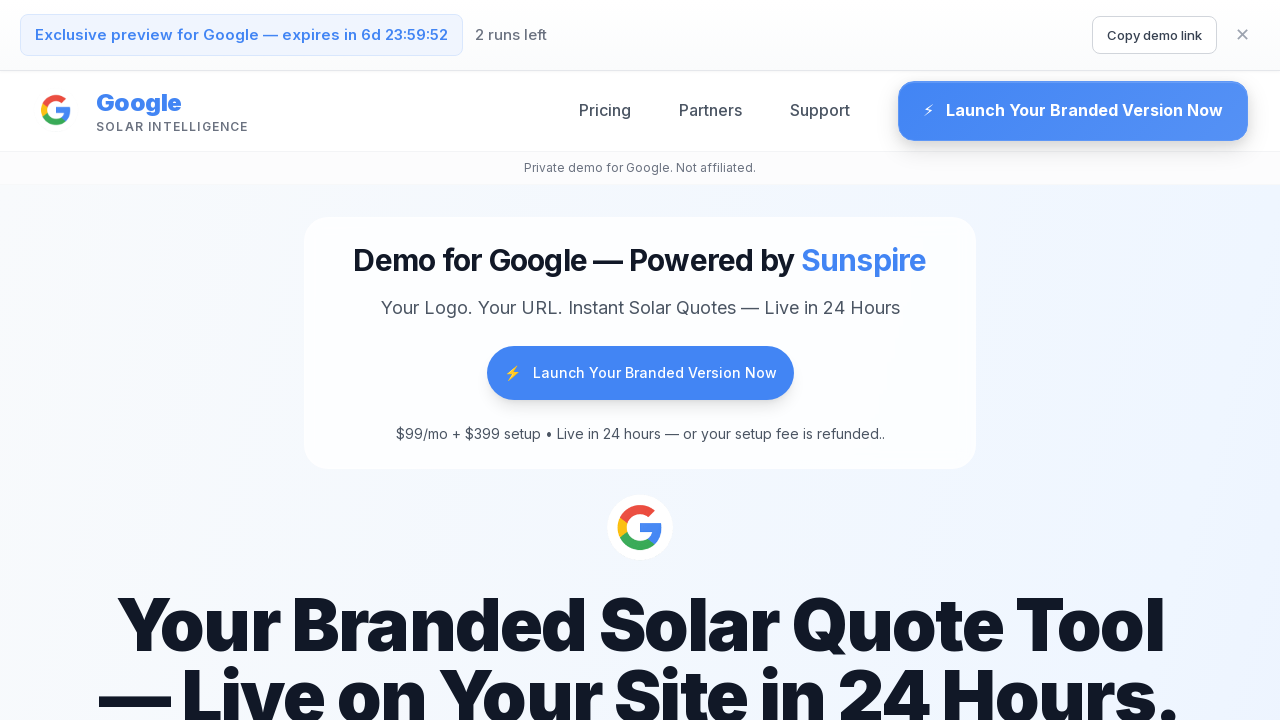

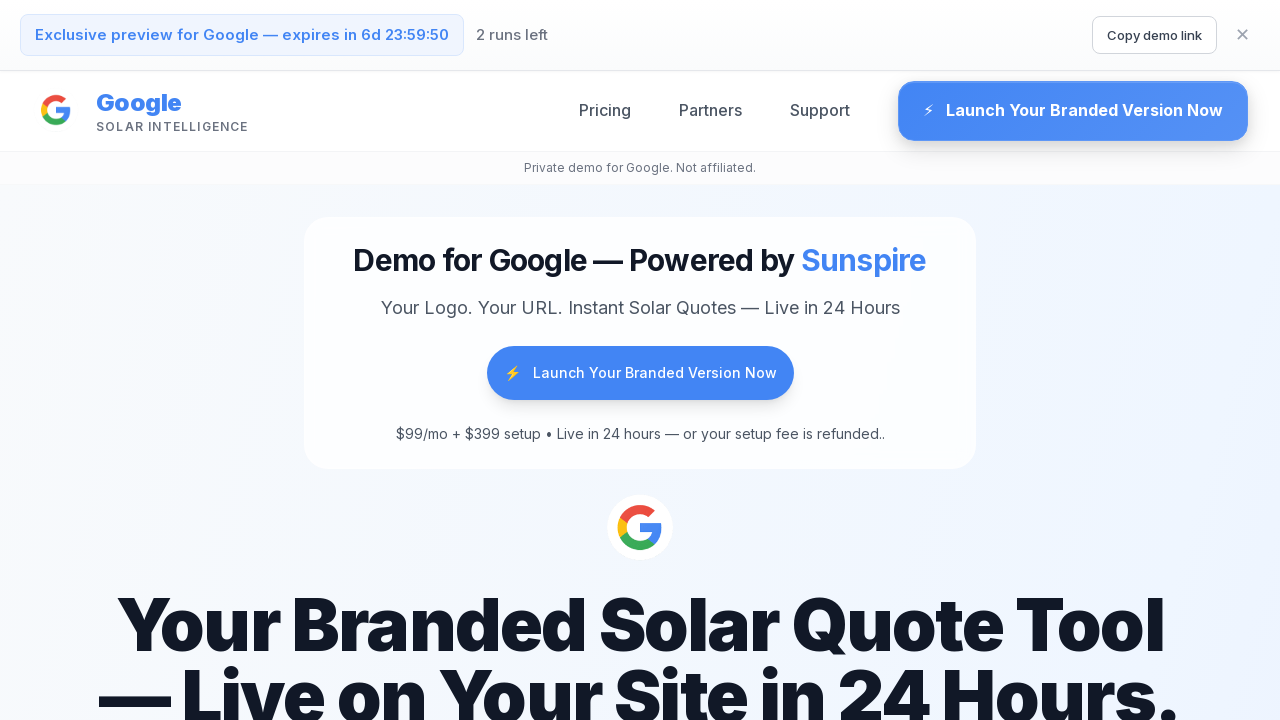